Tests opening a new browser tab and navigating to a different URL in that tab

Starting URL: https://testproject.io/

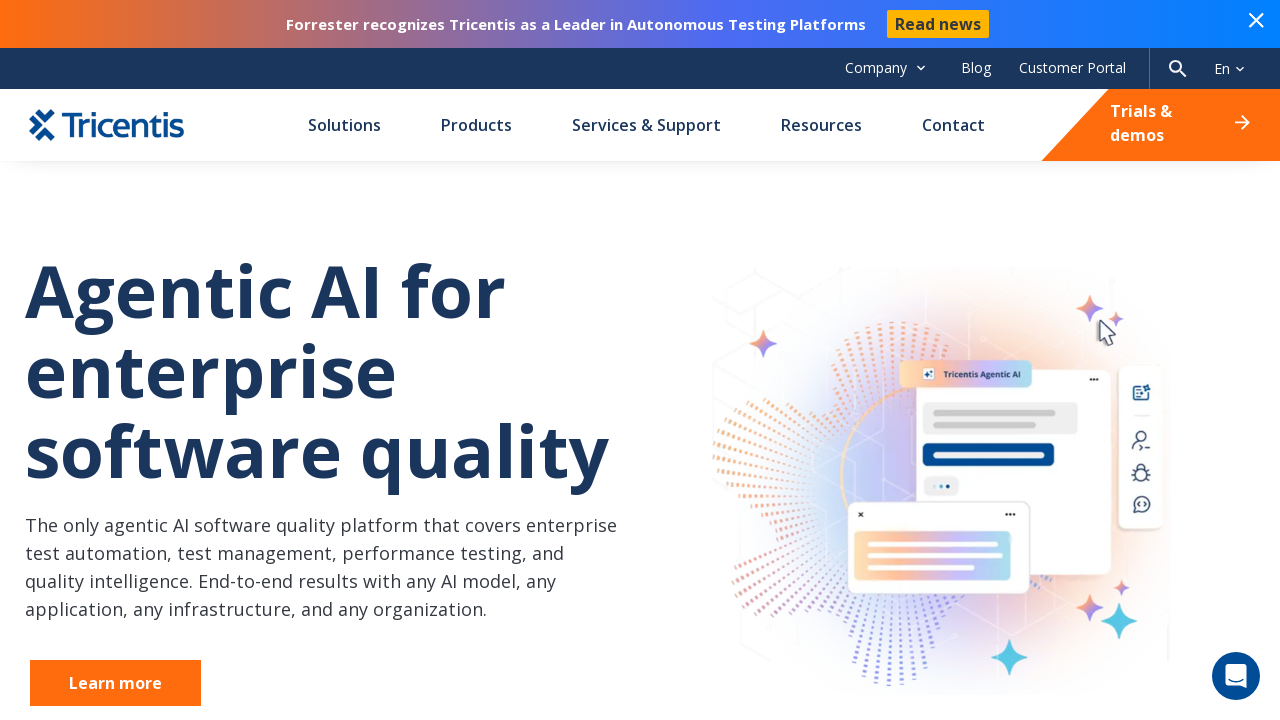

Opened a new browser tab
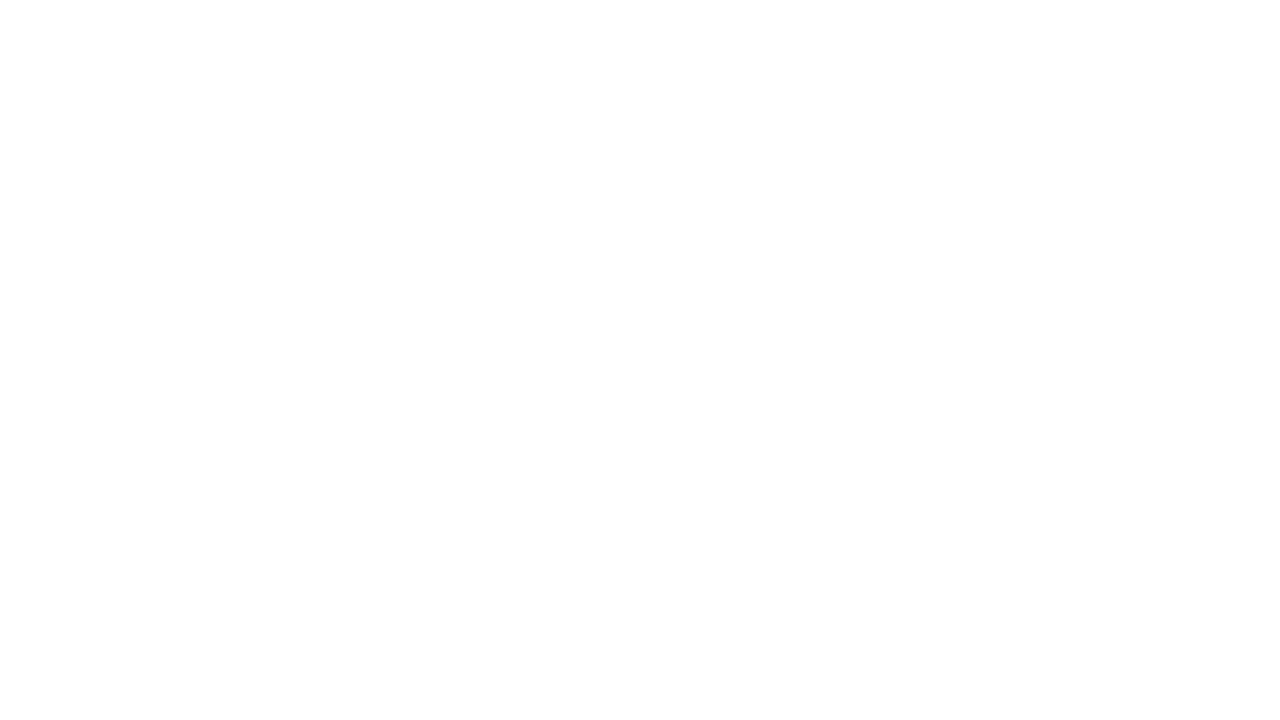

Navigated to https://blog.testproject.io/ in the new tab
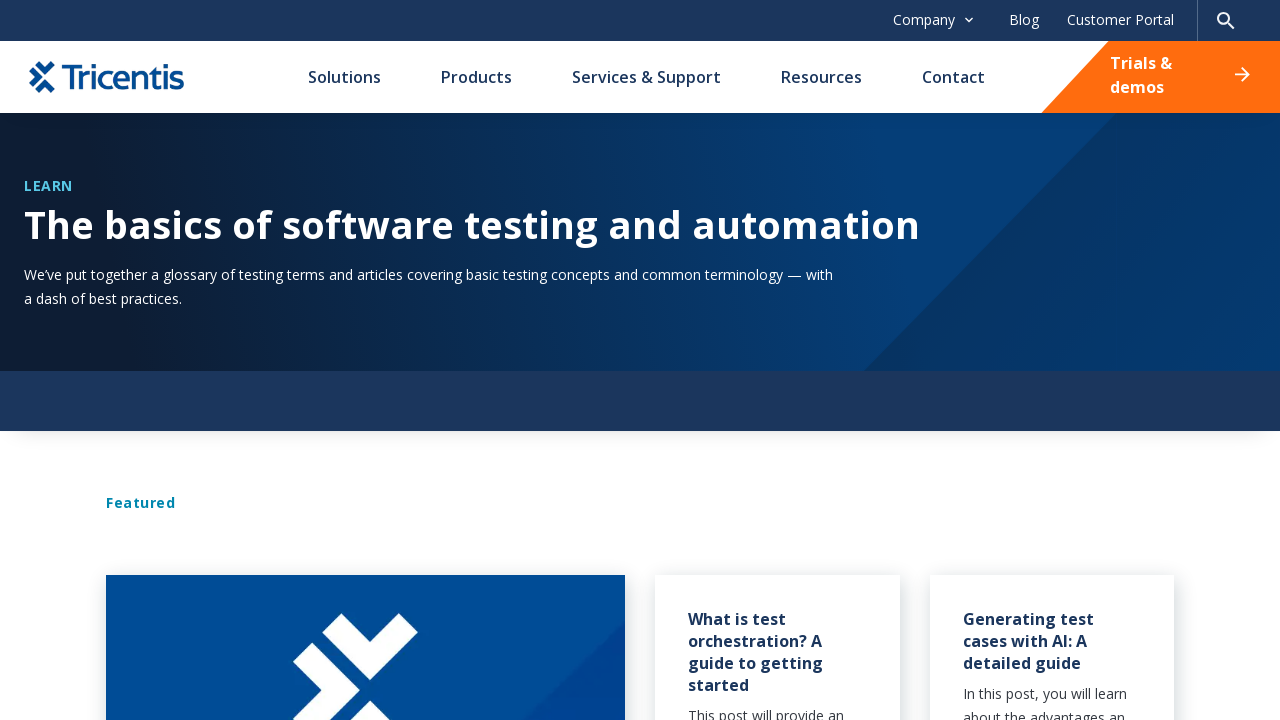

Page DOM content loaded
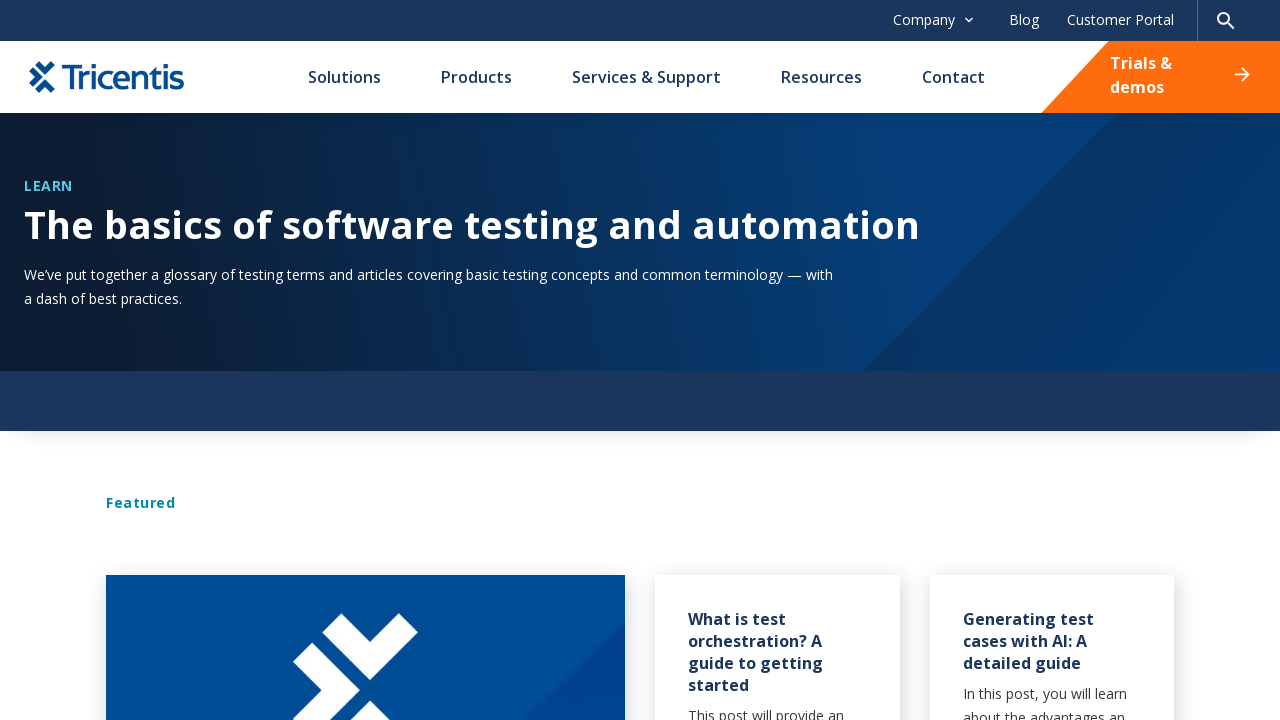

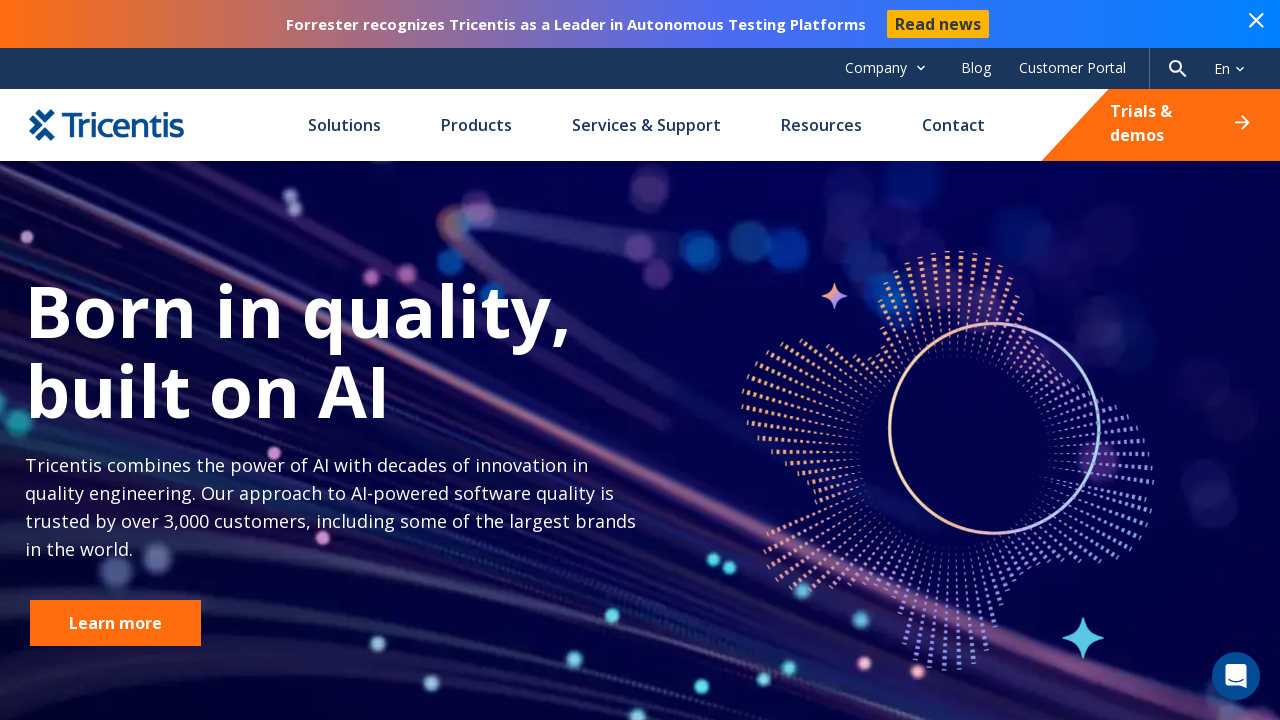